Tests textarea field functionality by entering text into a textarea element

Starting URL: https://bonigarcia.dev/selenium-webdriver-java/

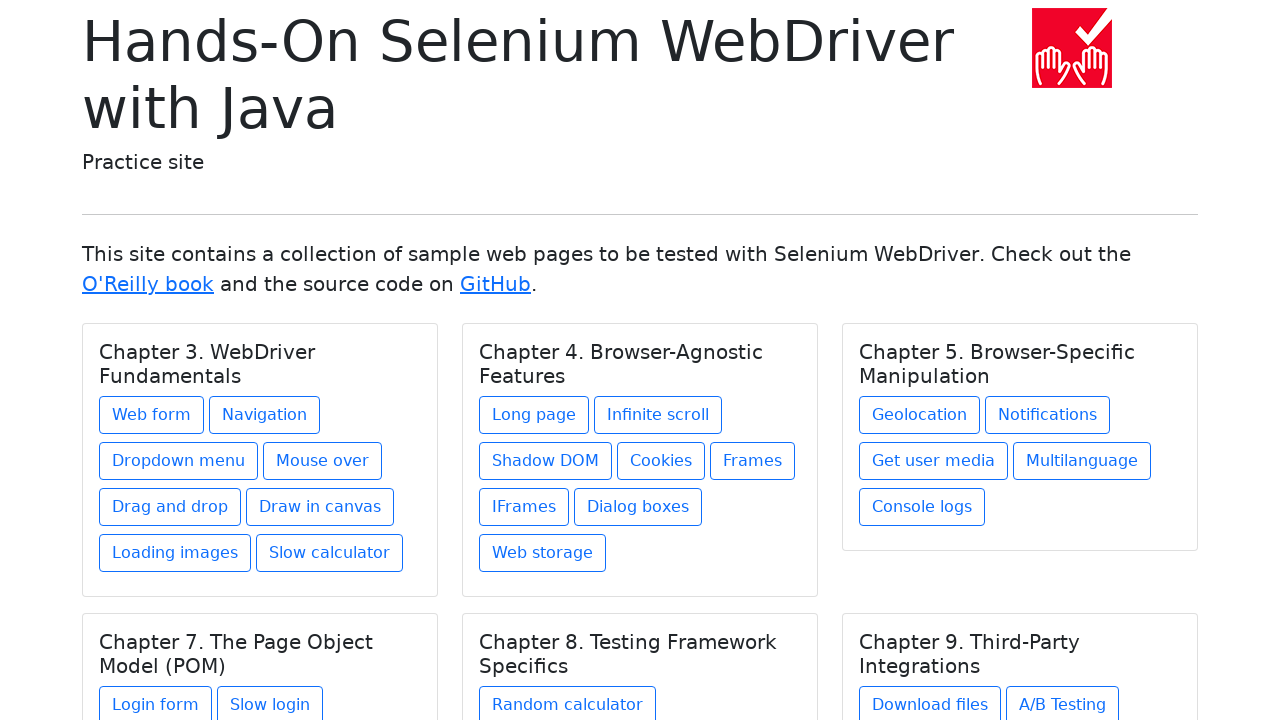

Clicked on web form link at (152, 415) on a[href*='web-form.html']
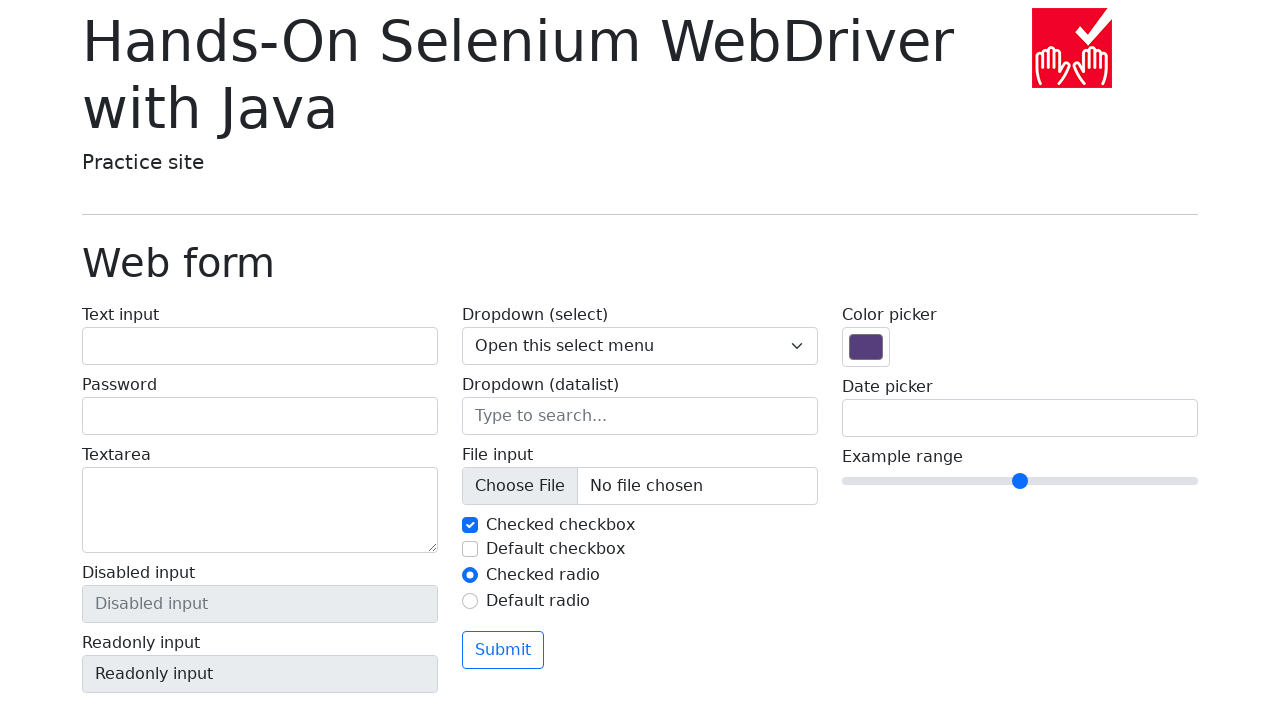

Filled textarea field with 'comment' on textarea[name='my-textarea']
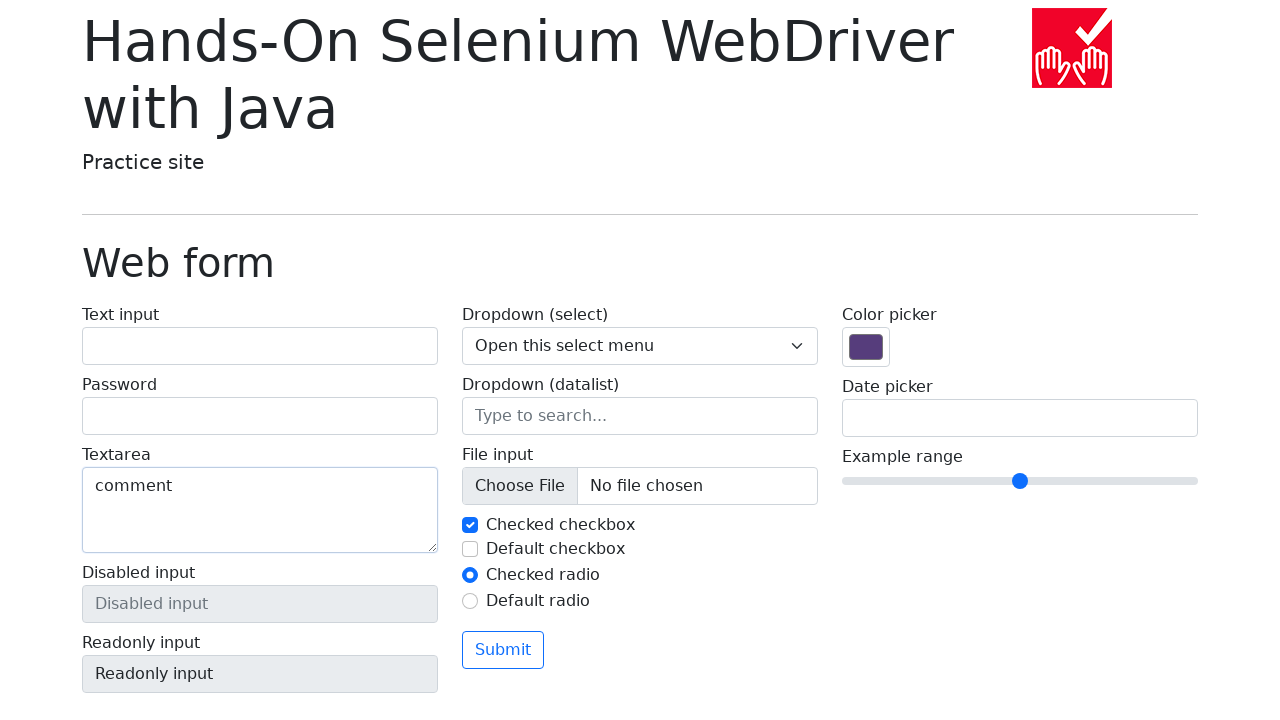

Verified textarea field contains 'comment'
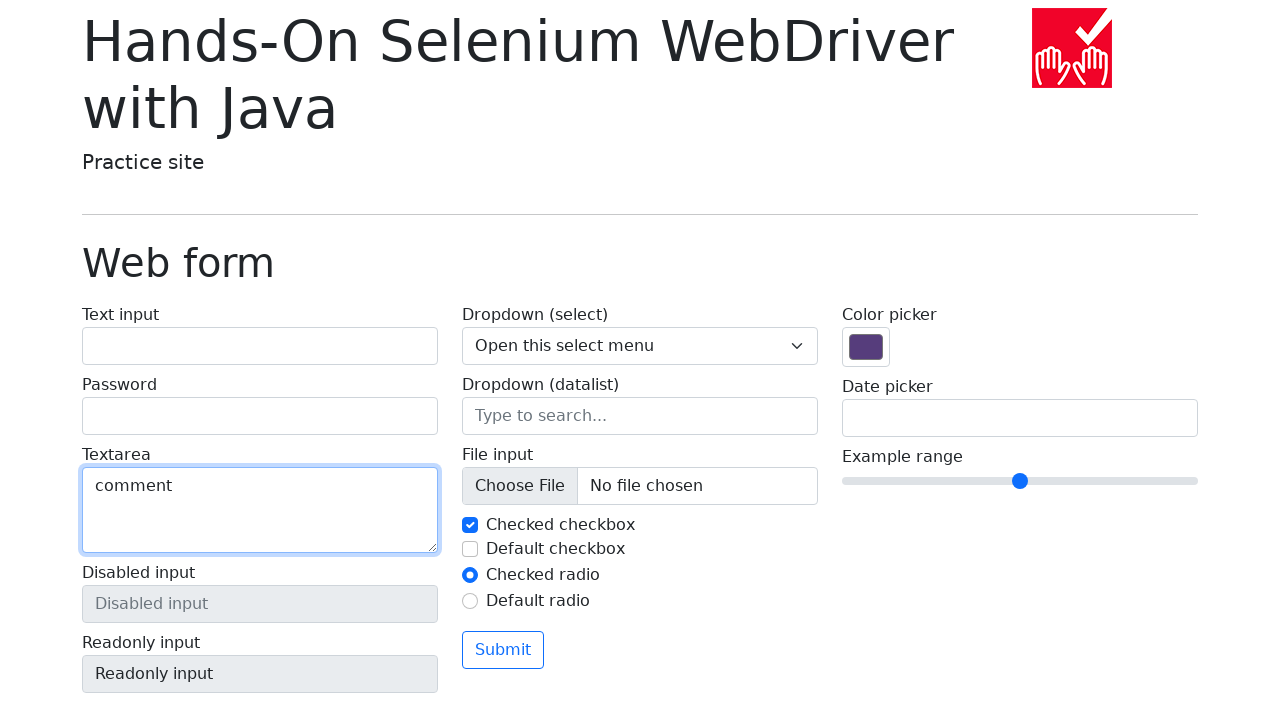

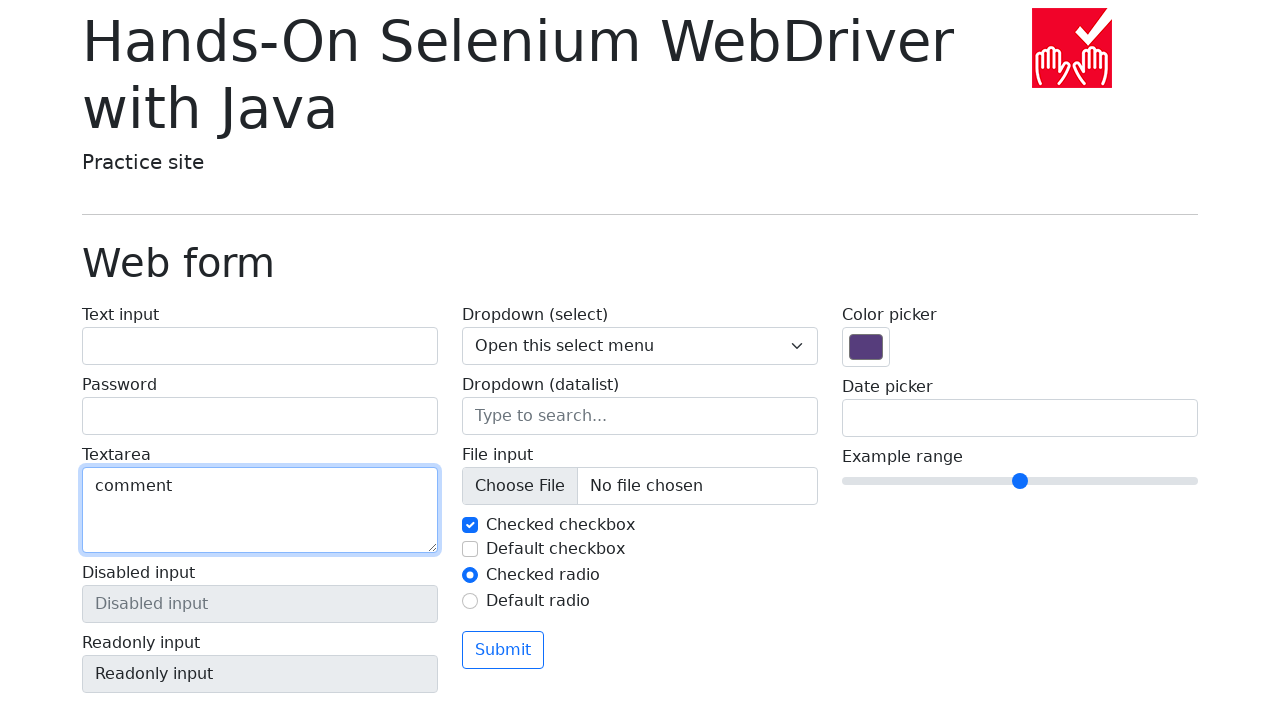